Verifies that the Delete button is visible after adding an element

Starting URL: https://the-internet.herokuapp.com/add_remove_elements/

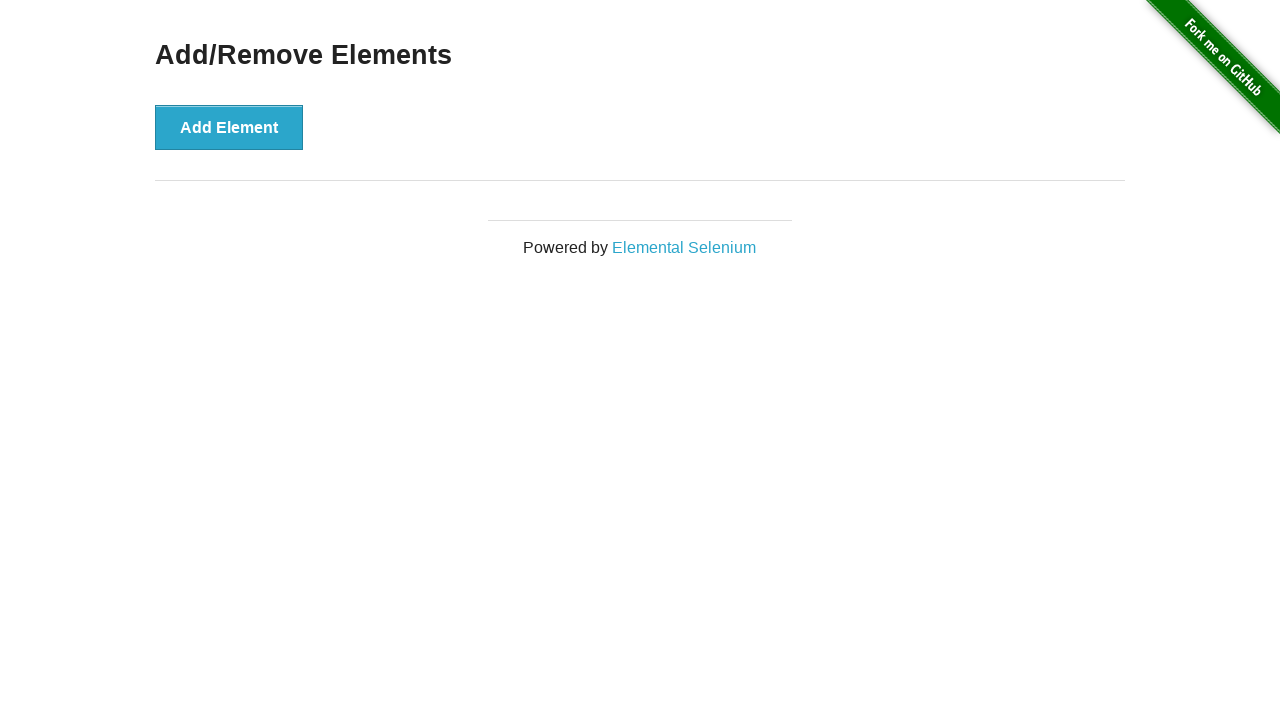

Clicked Add Element button at (229, 127) on [onclick='addElement()']
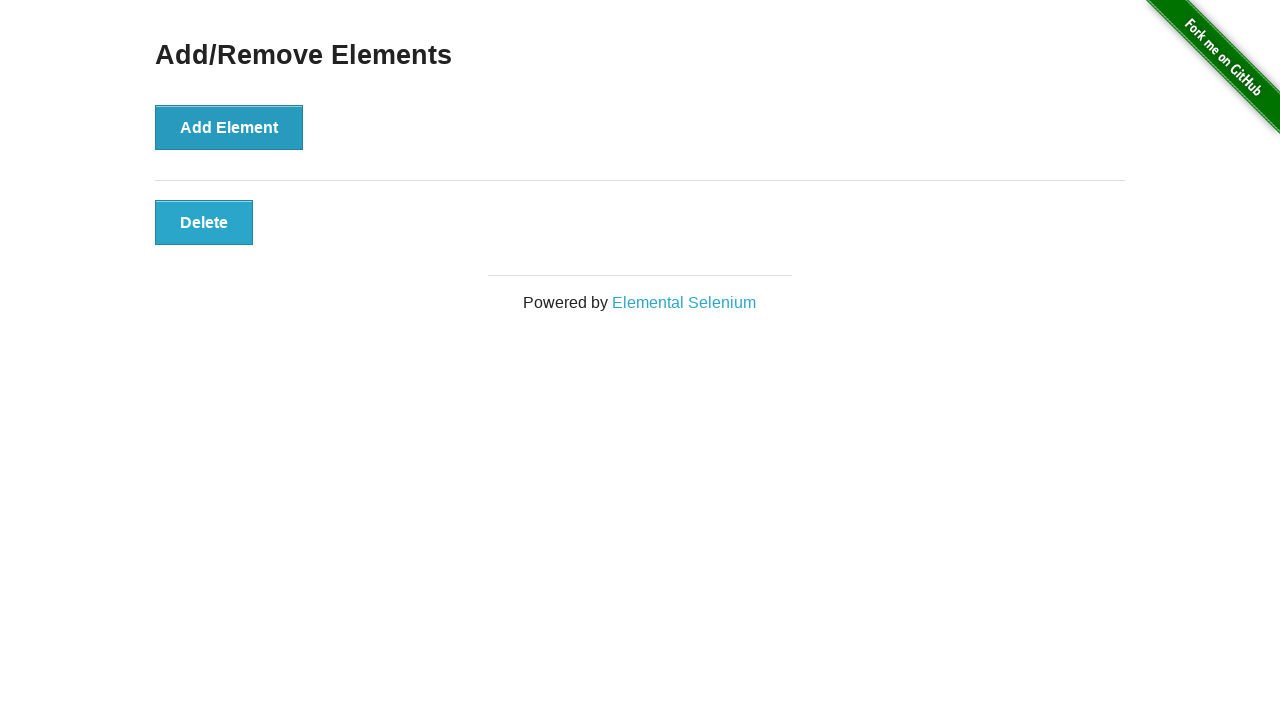

Located Delete button element
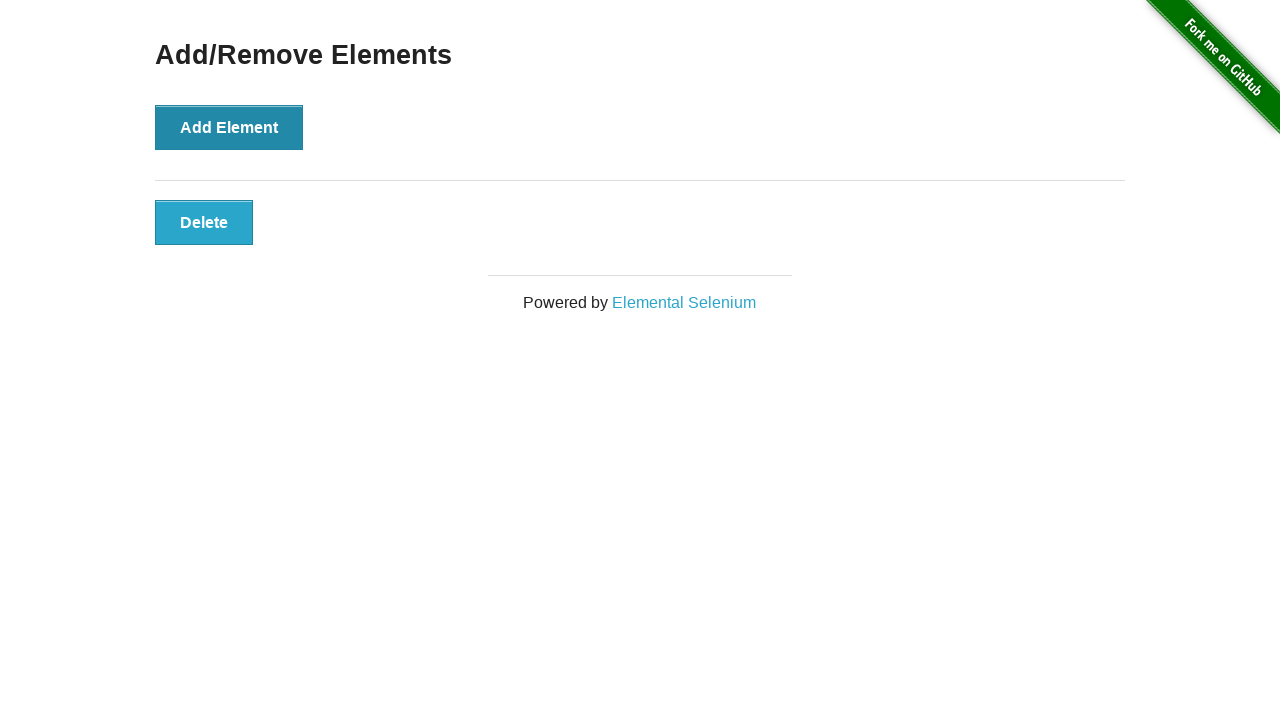

Verified that Delete button is visible after adding element
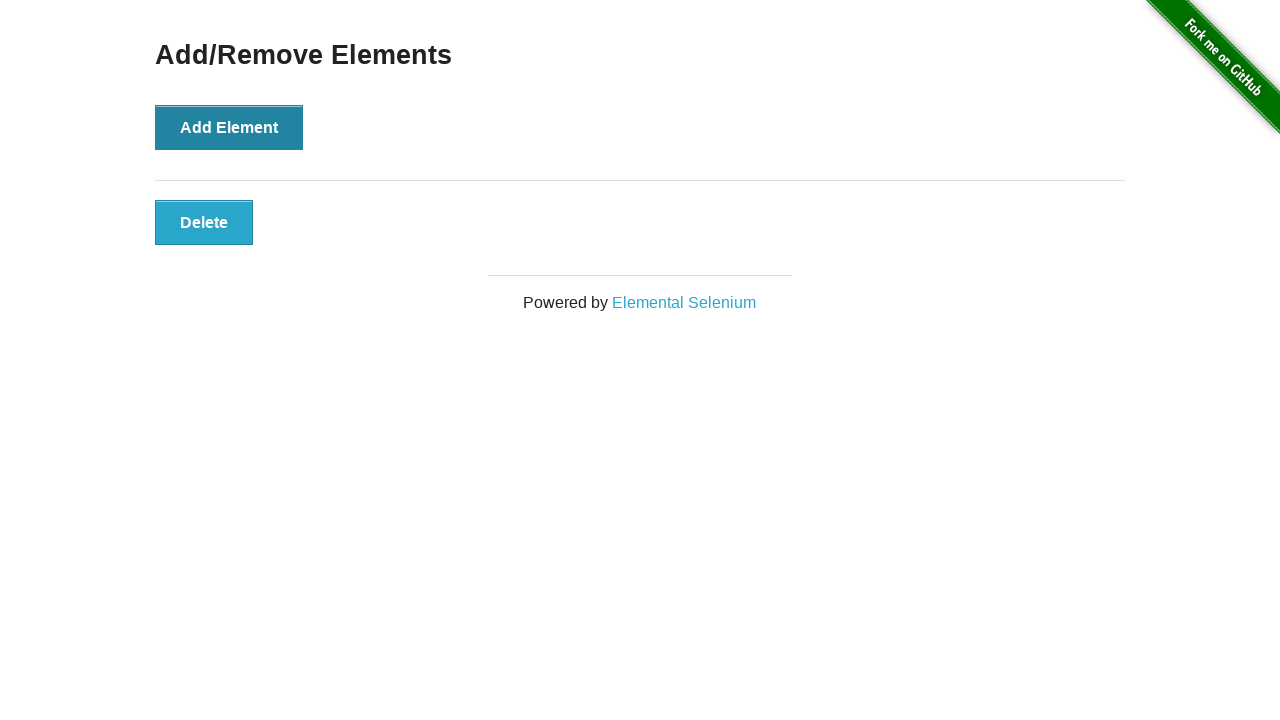

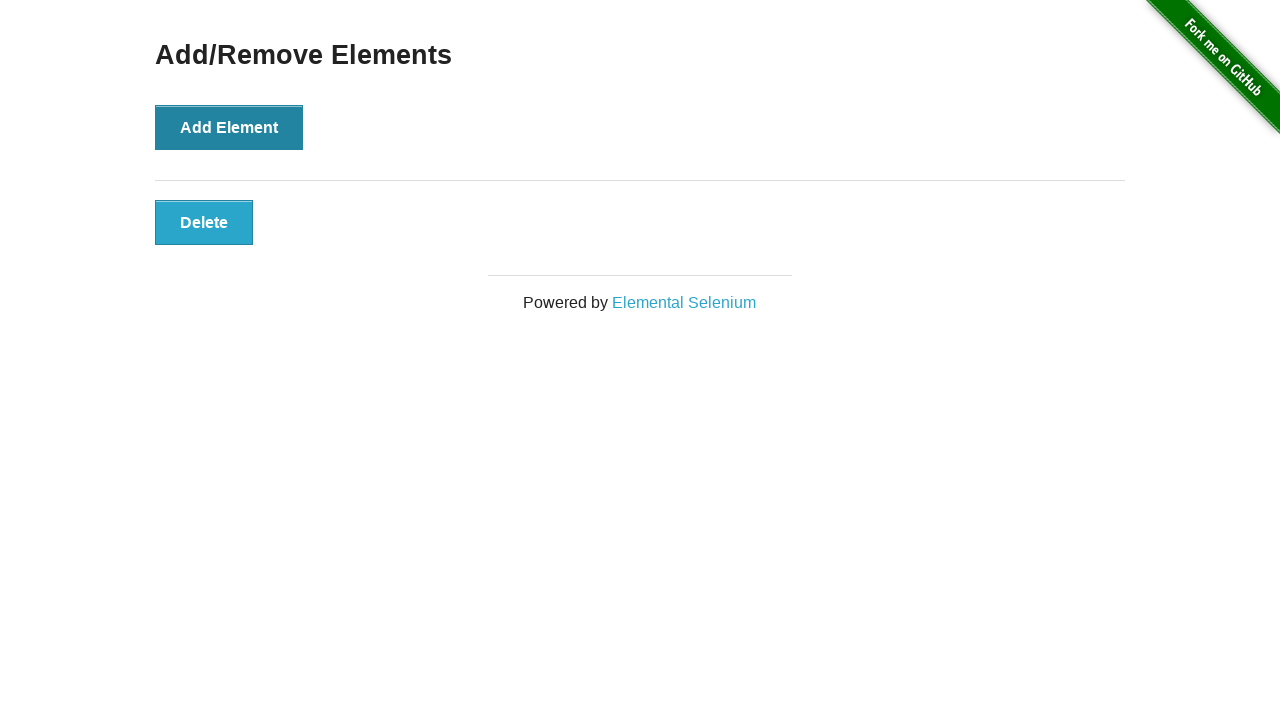